Tests sending a SPACE key press to a specific input element and verifies the page displays the correct key that was pressed.

Starting URL: http://the-internet.herokuapp.com/key_presses

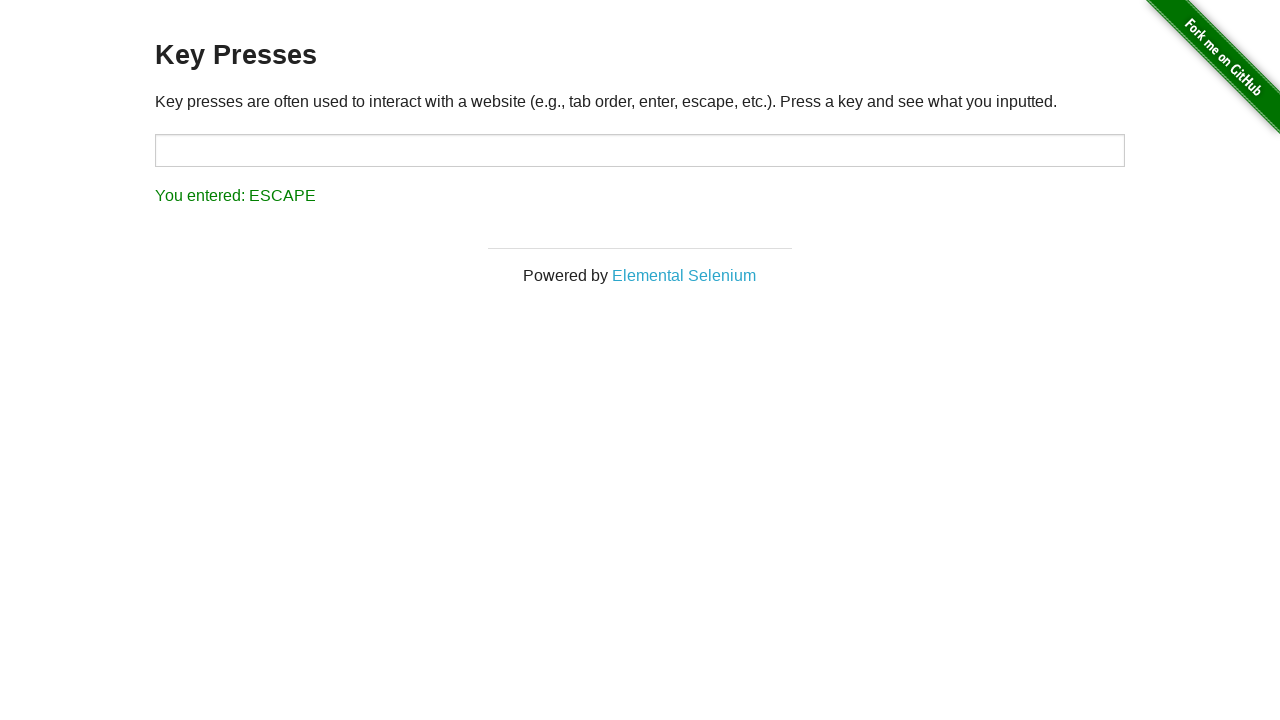

Pressed SPACE key on target input element on #target
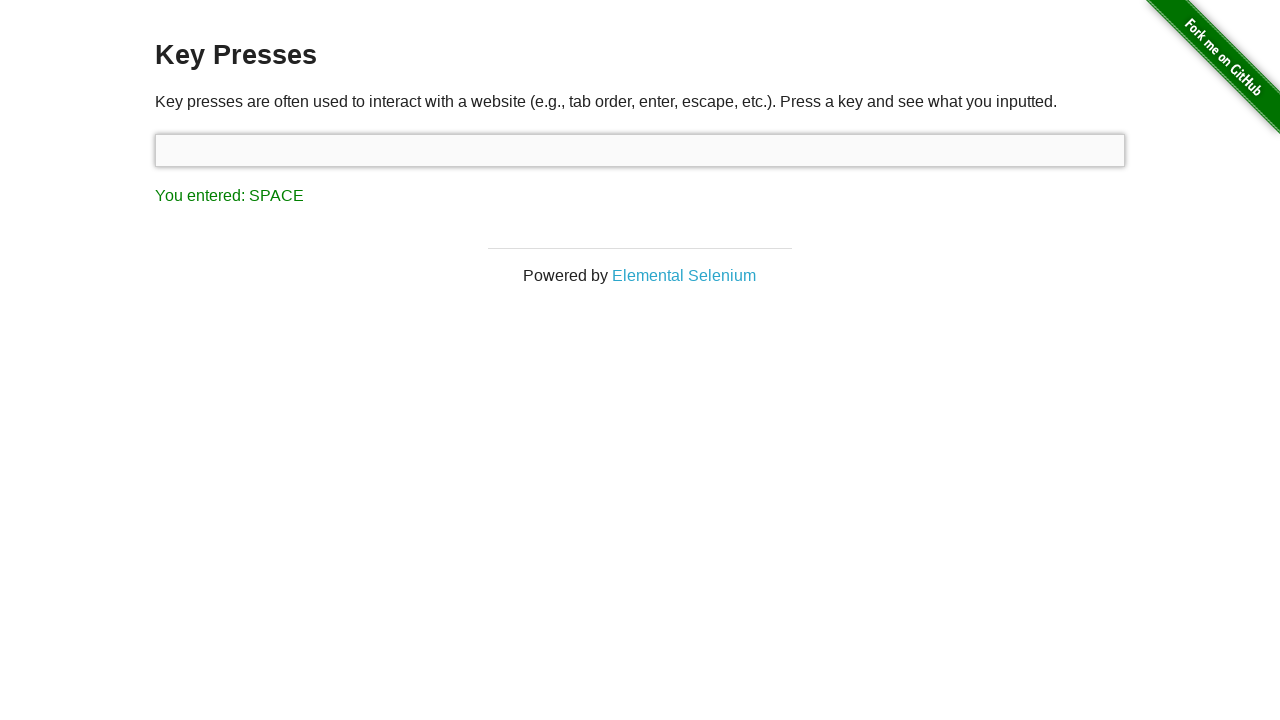

Retrieved result text from result element
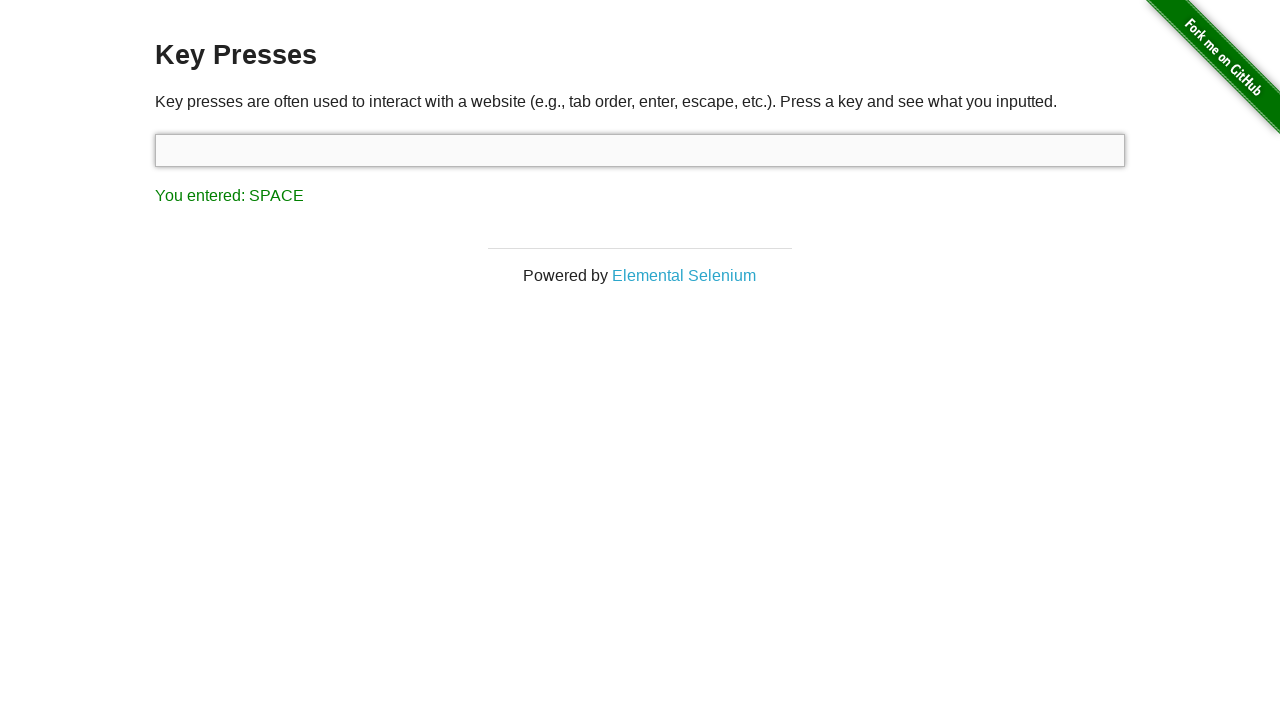

Verified result text matches expected 'You entered: SPACE'
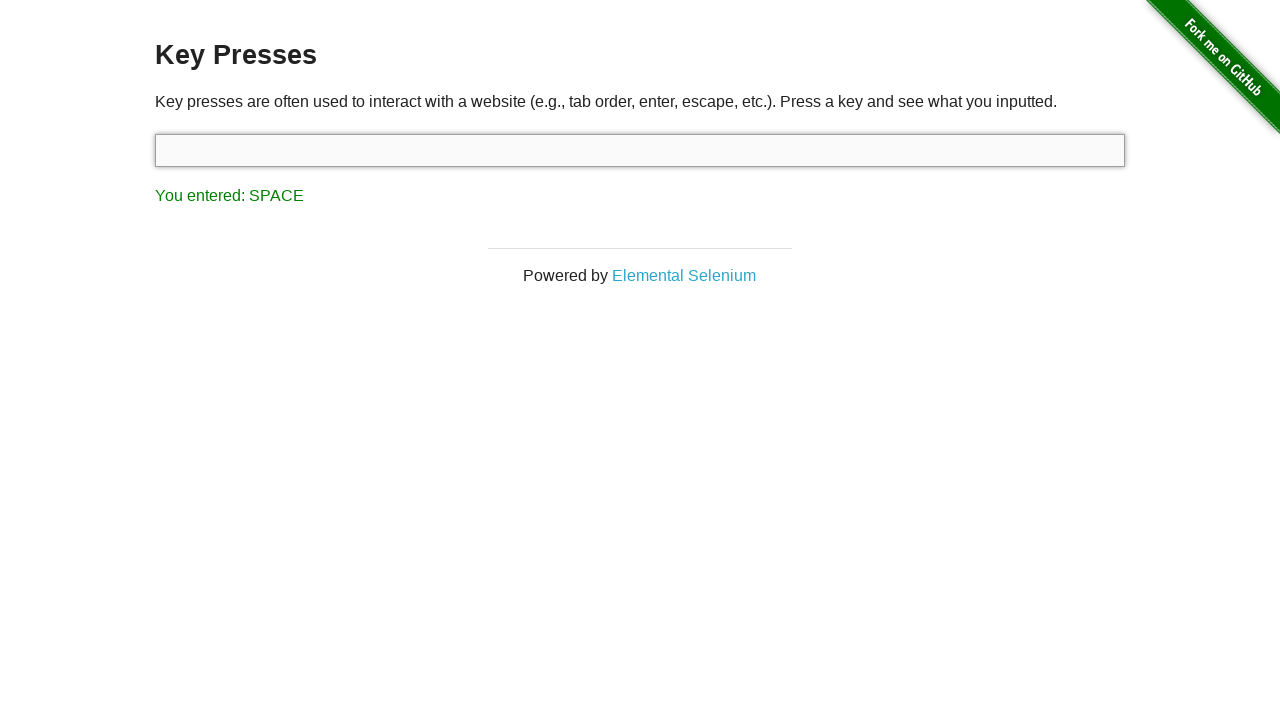

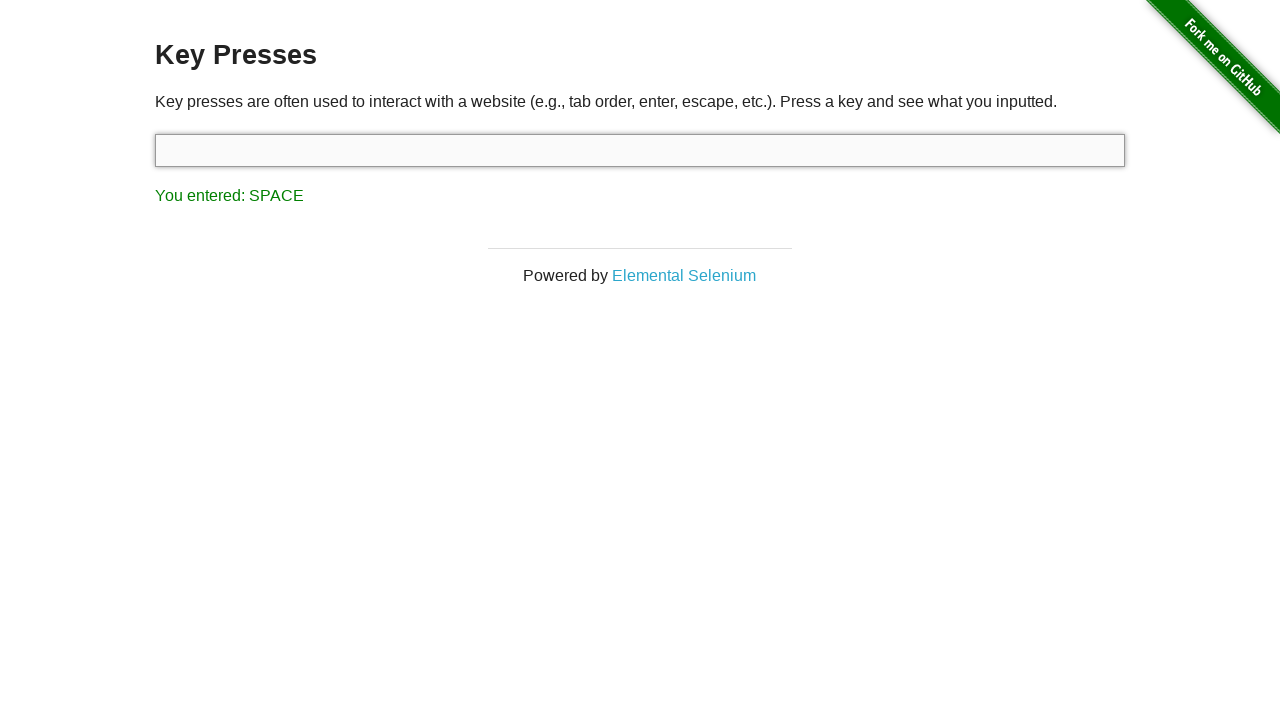